Tests click and hold action on the logo element

Starting URL: https://duckduckgo.com/

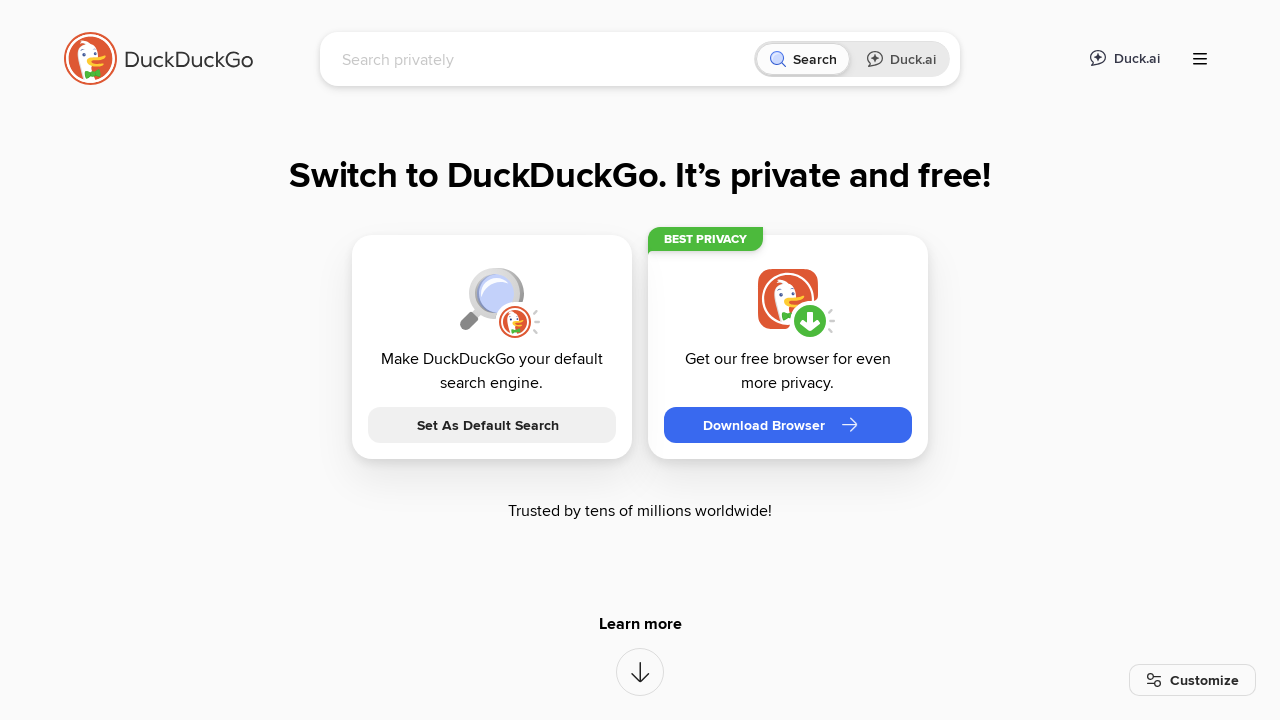

Performed click and hold action on DuckDuckGo logo with 500ms delay at (158, 58) on xpath=//div[contains(@class,'container_fullWidth__1H_L8')]//img
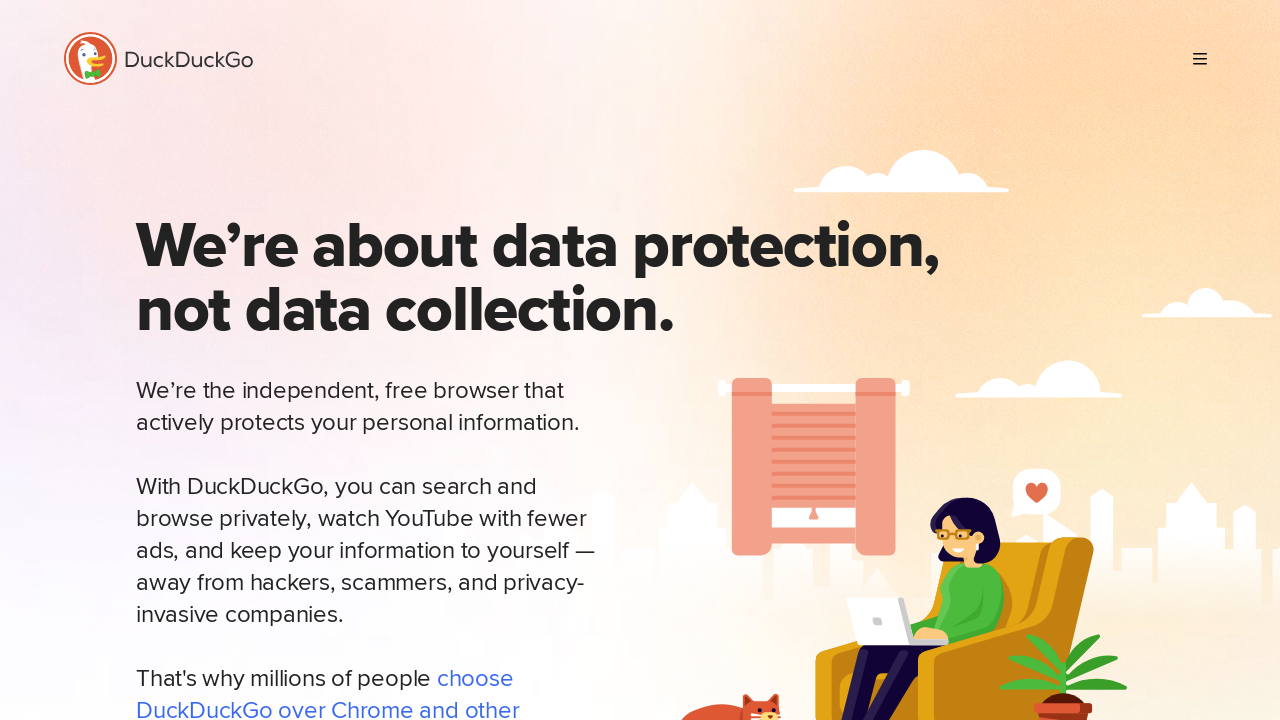

Verified logo element is visible after click and hold action
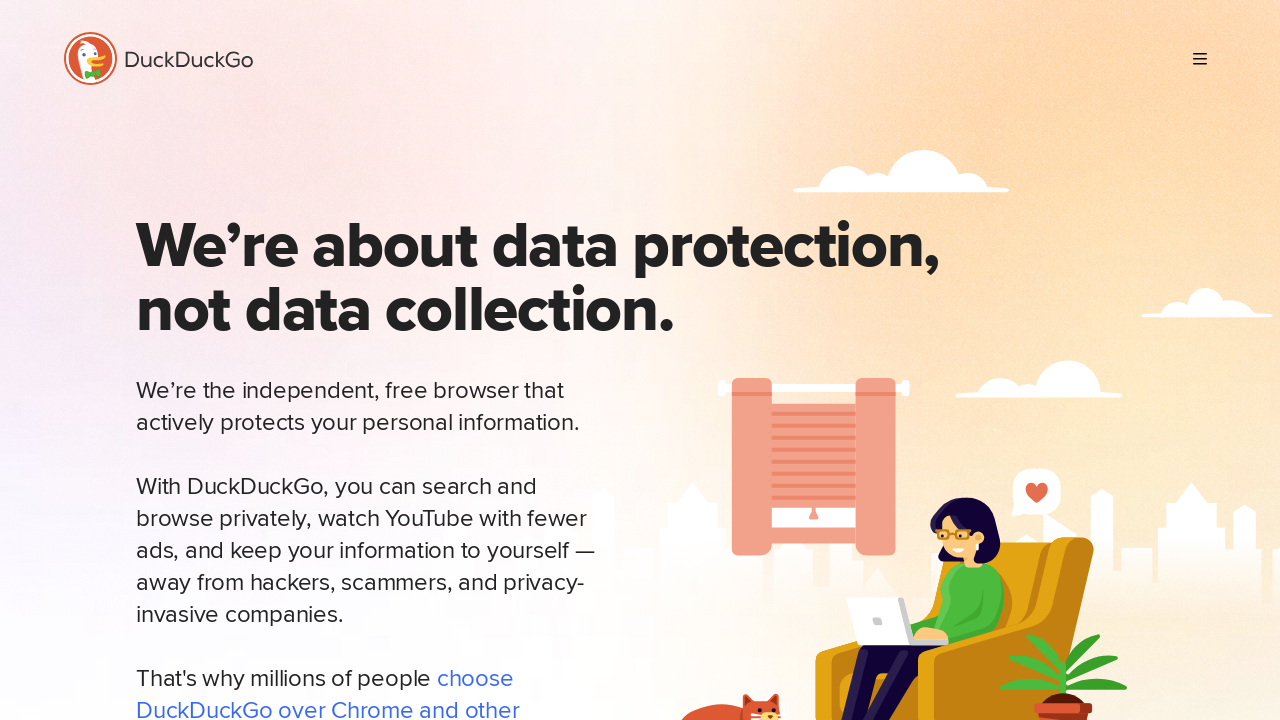

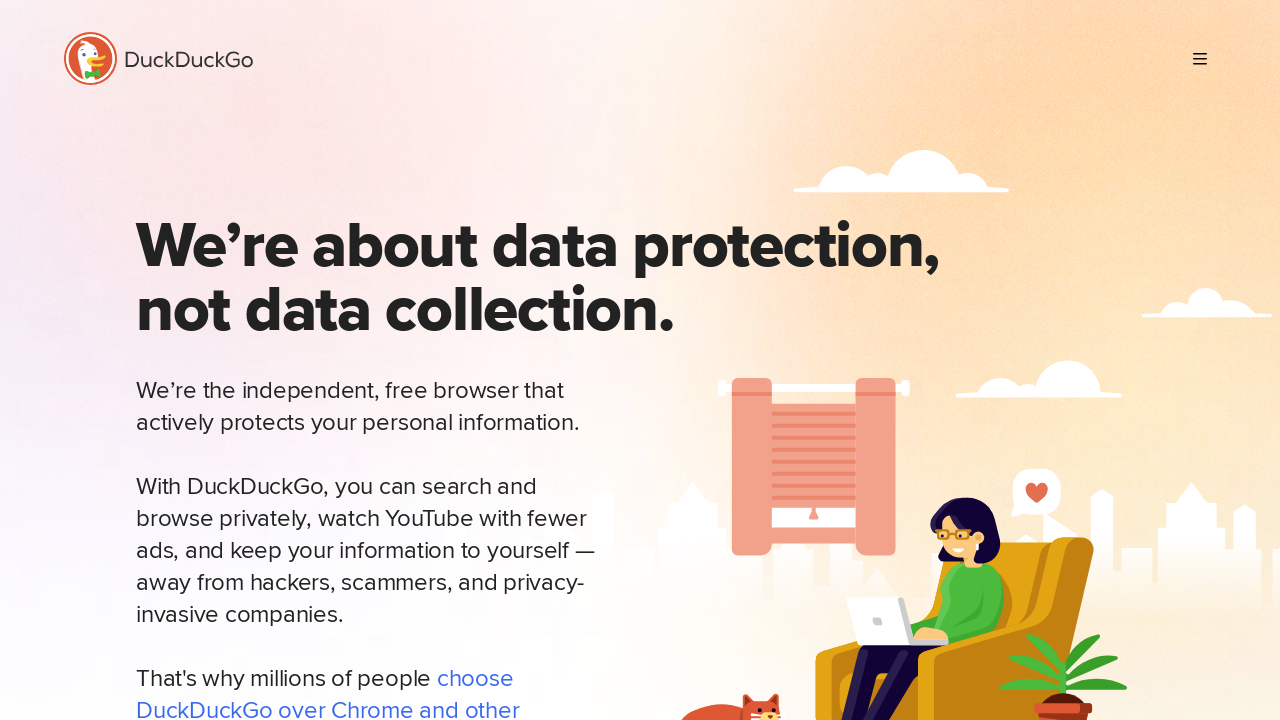